Navigates to Rahul Shetty Academy website and verifies the page loads by checking the title and URL are accessible.

Starting URL: https://rahulshettyacademy.com

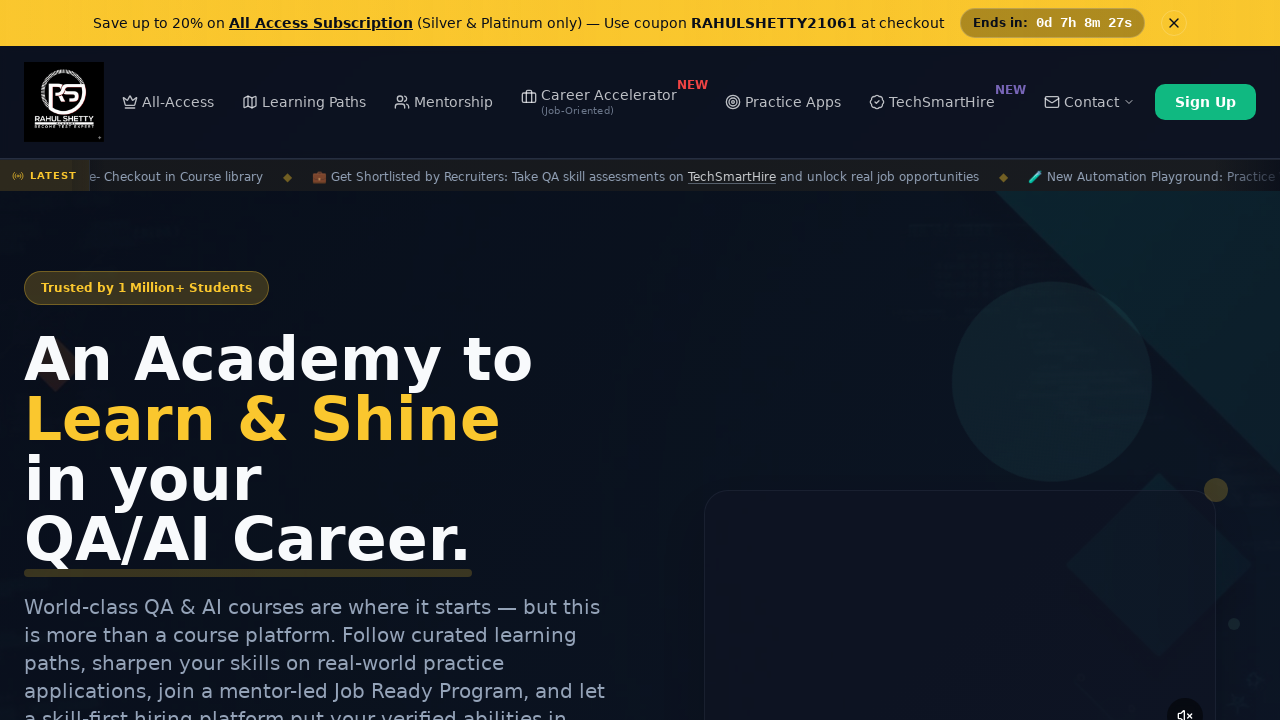

Page loaded and DOM content ready
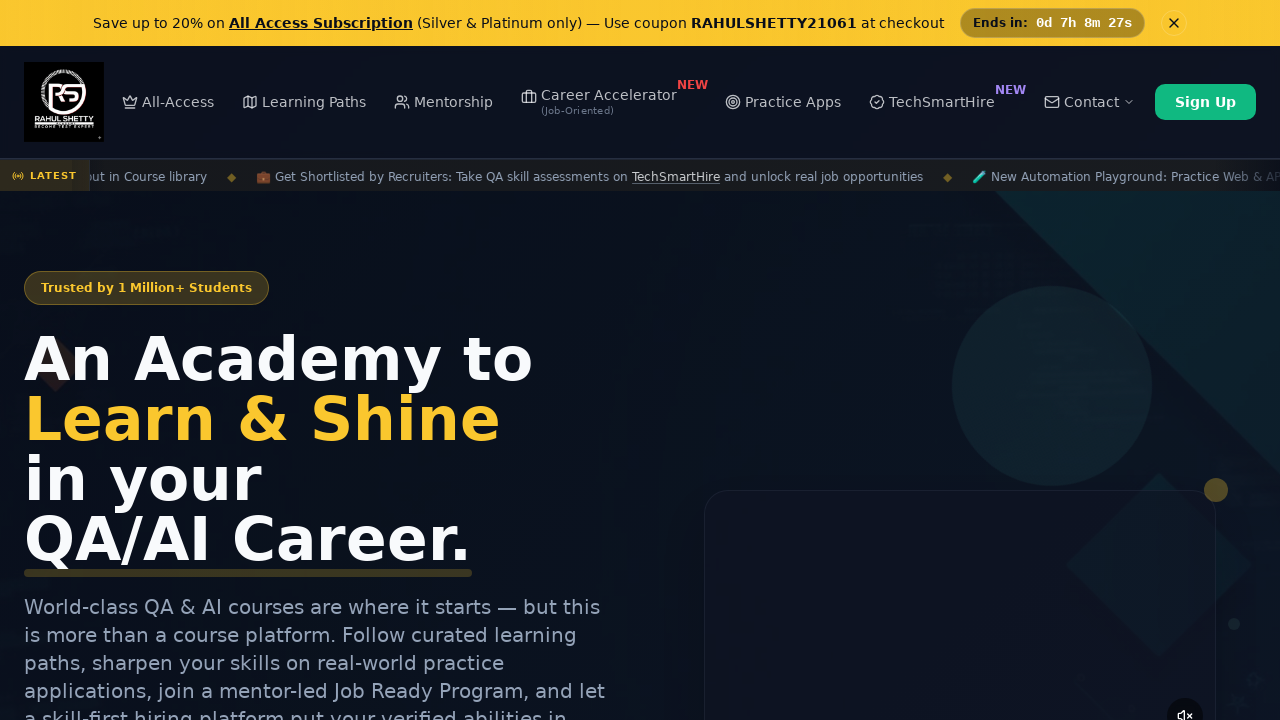

Retrieved page title: 'Rahul Shetty Academy | QA Automation, Playwright, AI Testing & Online Training'
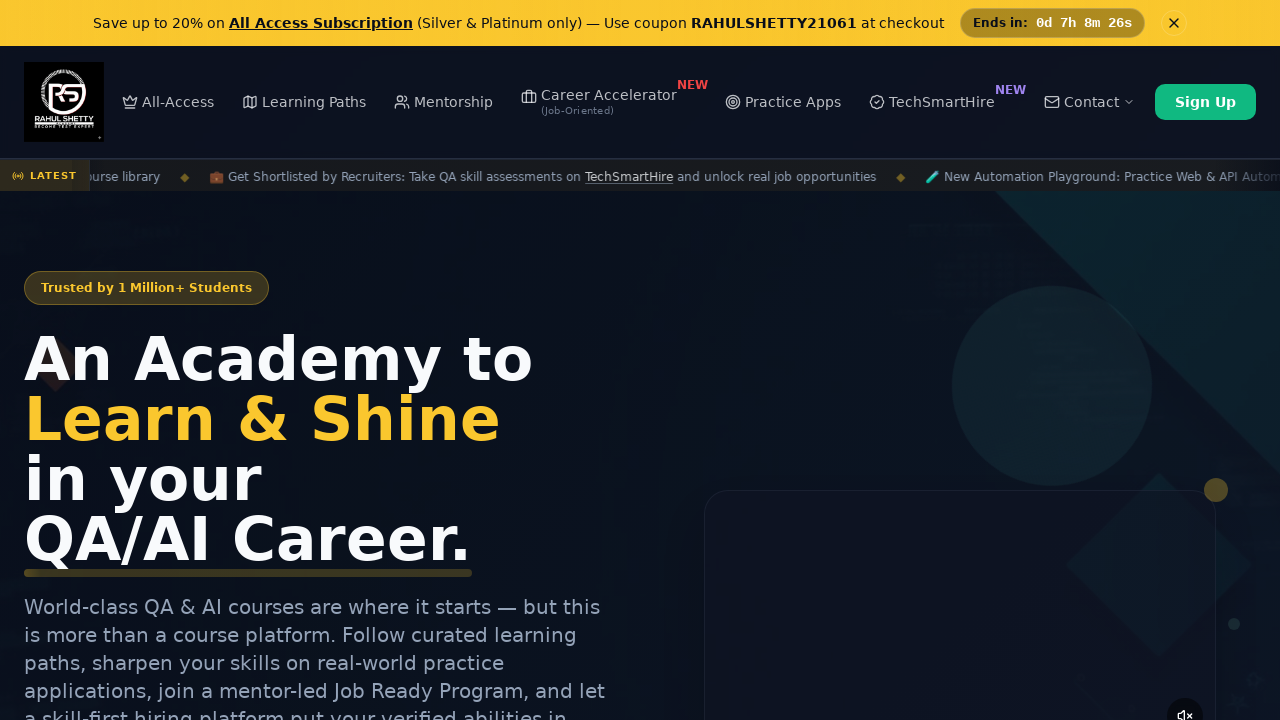

Retrieved current URL: 'https://rahulshettyacademy.com/'
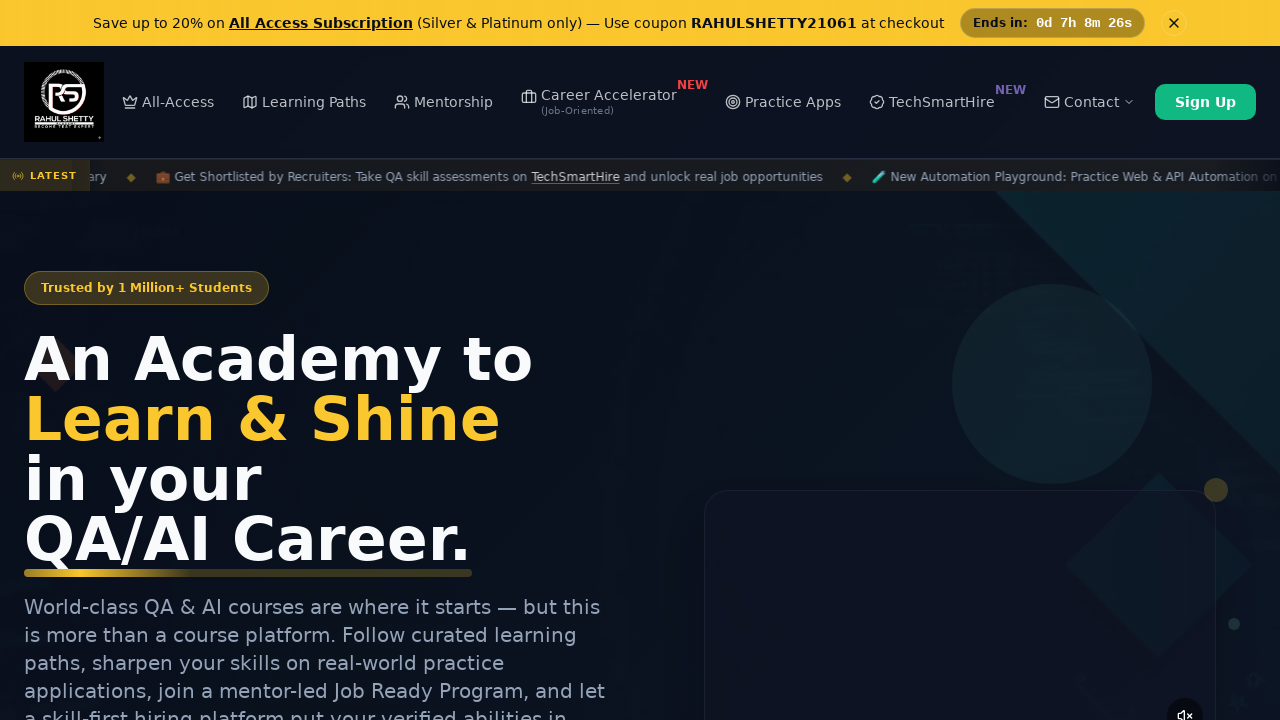

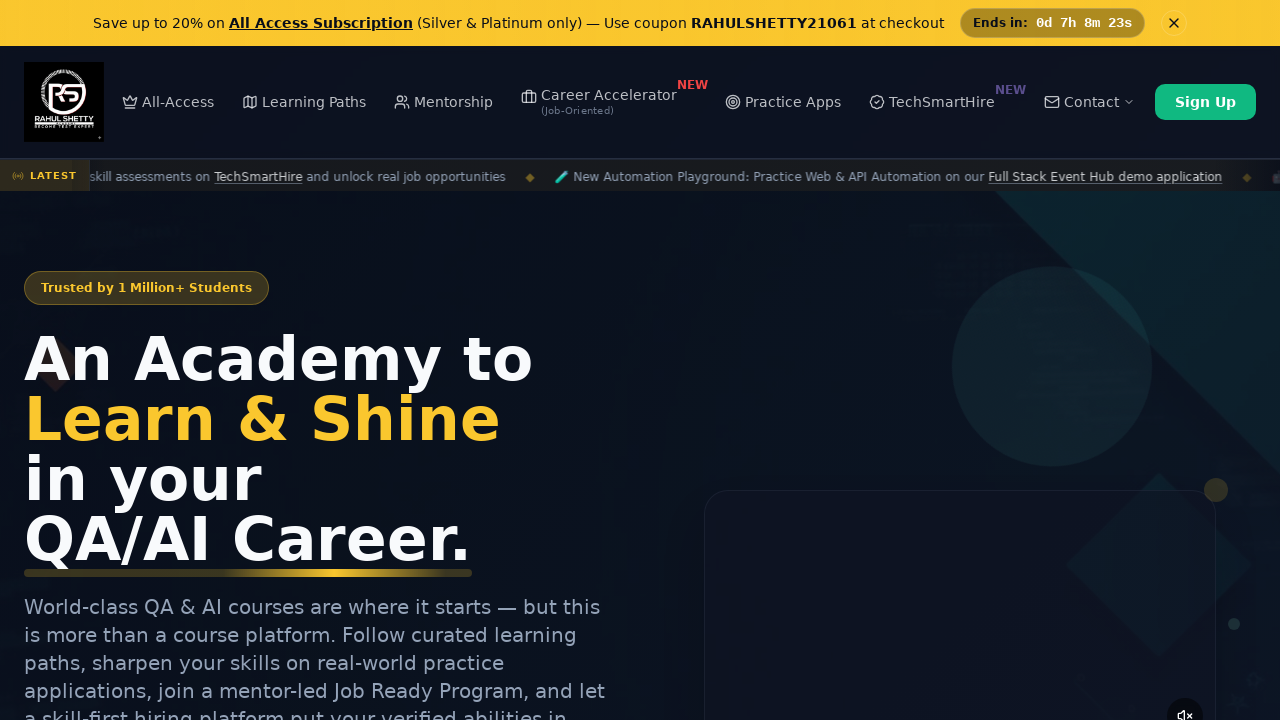